Tests hover functionality by moving the mouse over an image element and clicking on a user profile link that appears on hover

Starting URL: http://the-internet.herokuapp.com/hovers

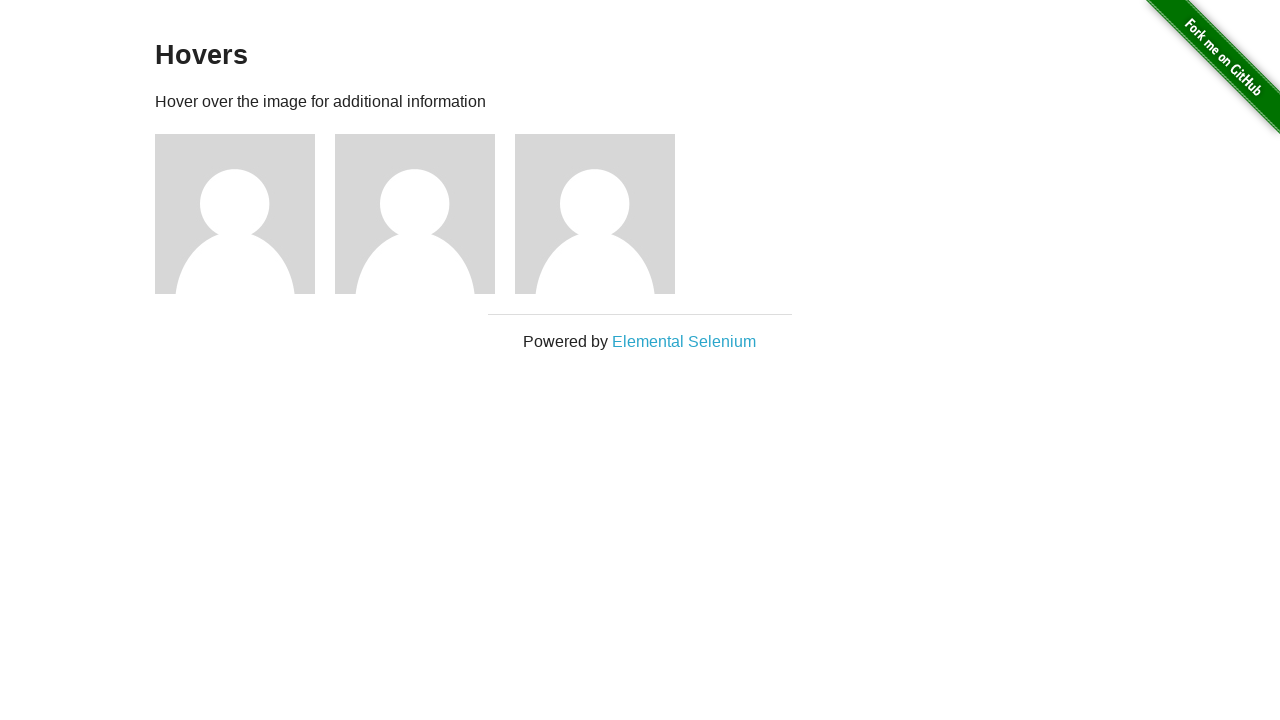

Figure elements loaded on hovers page
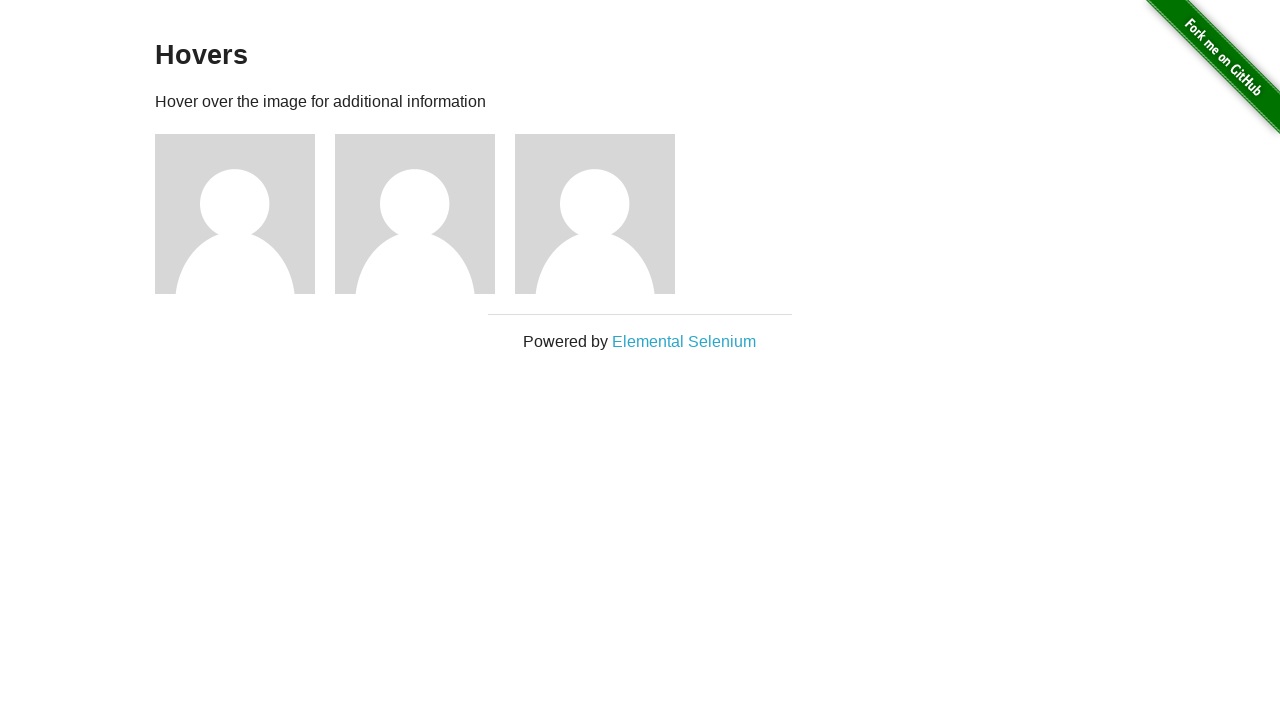

Retrieved all figure elements
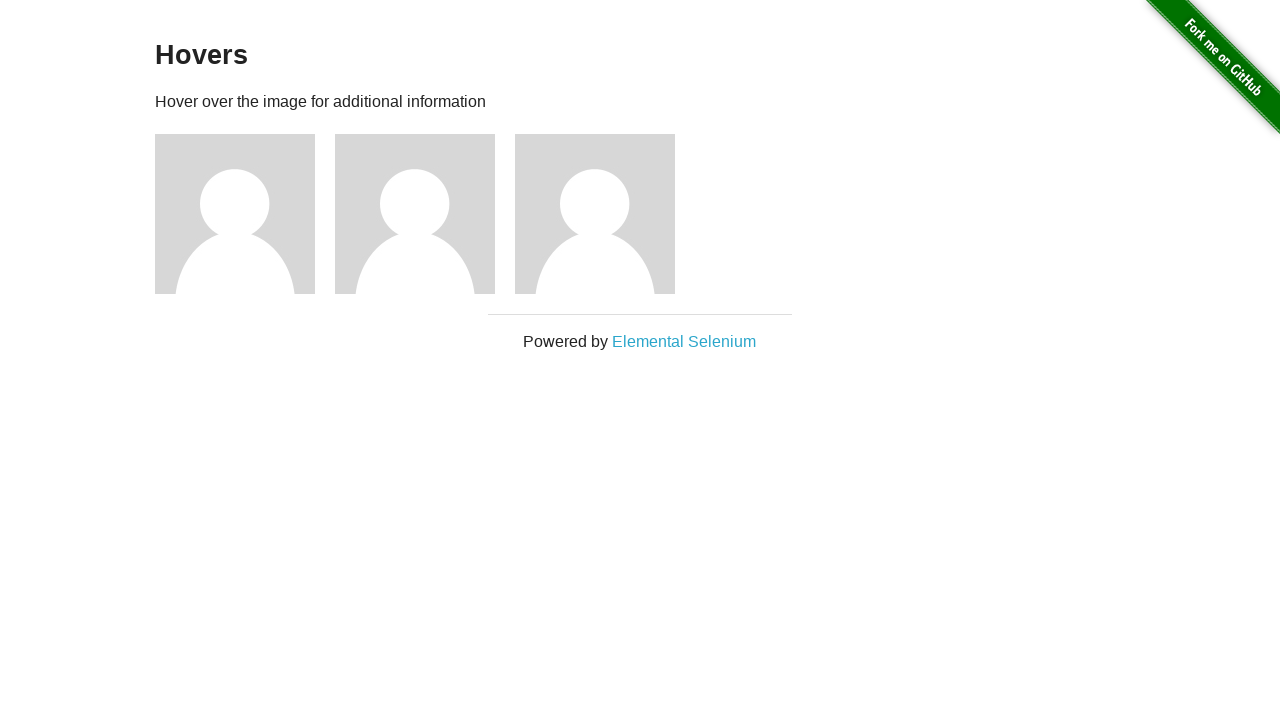

Hovered over first figure element to reveal hidden profile link at (245, 214) on .figure >> nth=0
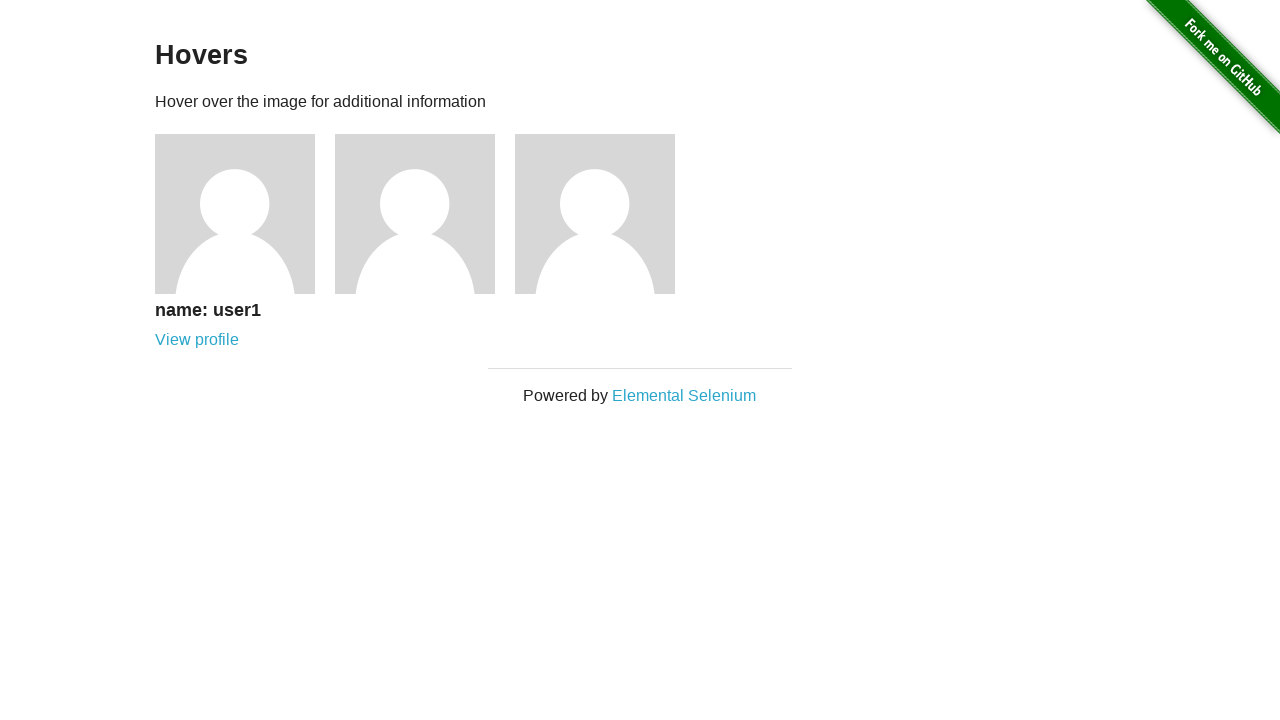

Clicked on user profile link that appeared on hover at (197, 340) on a[href='/users/1']
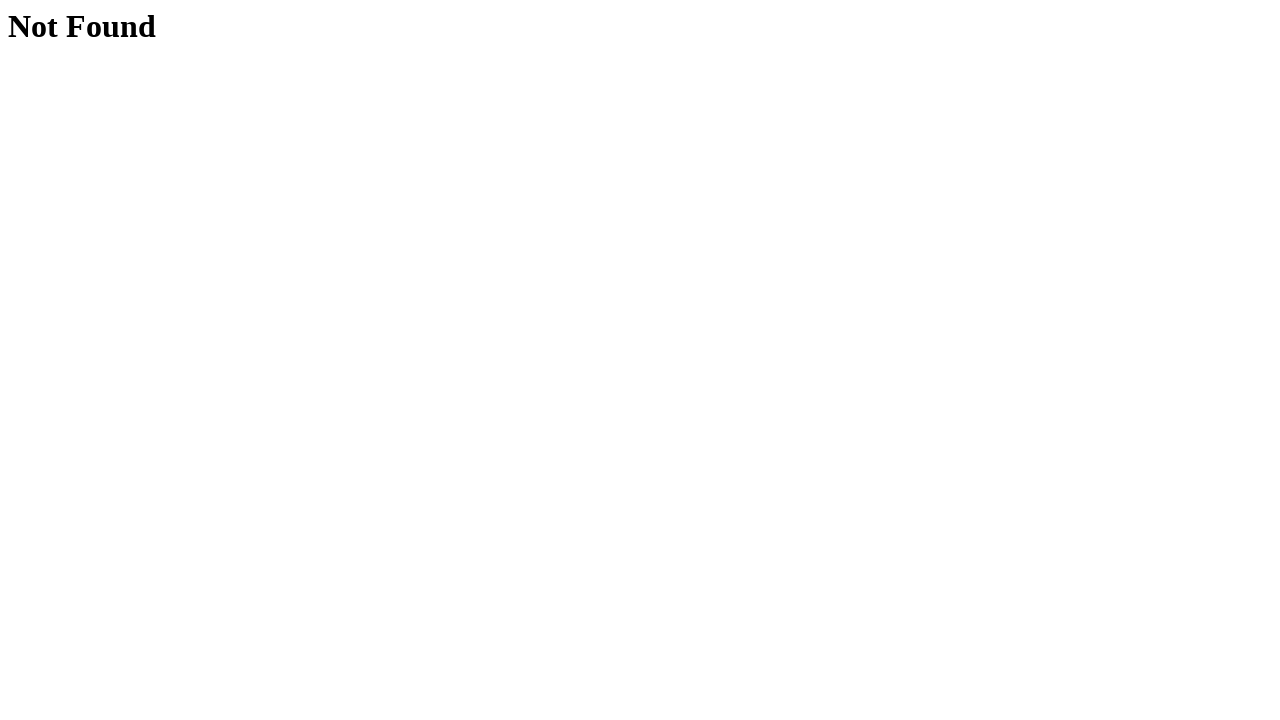

Navigated to user profile page
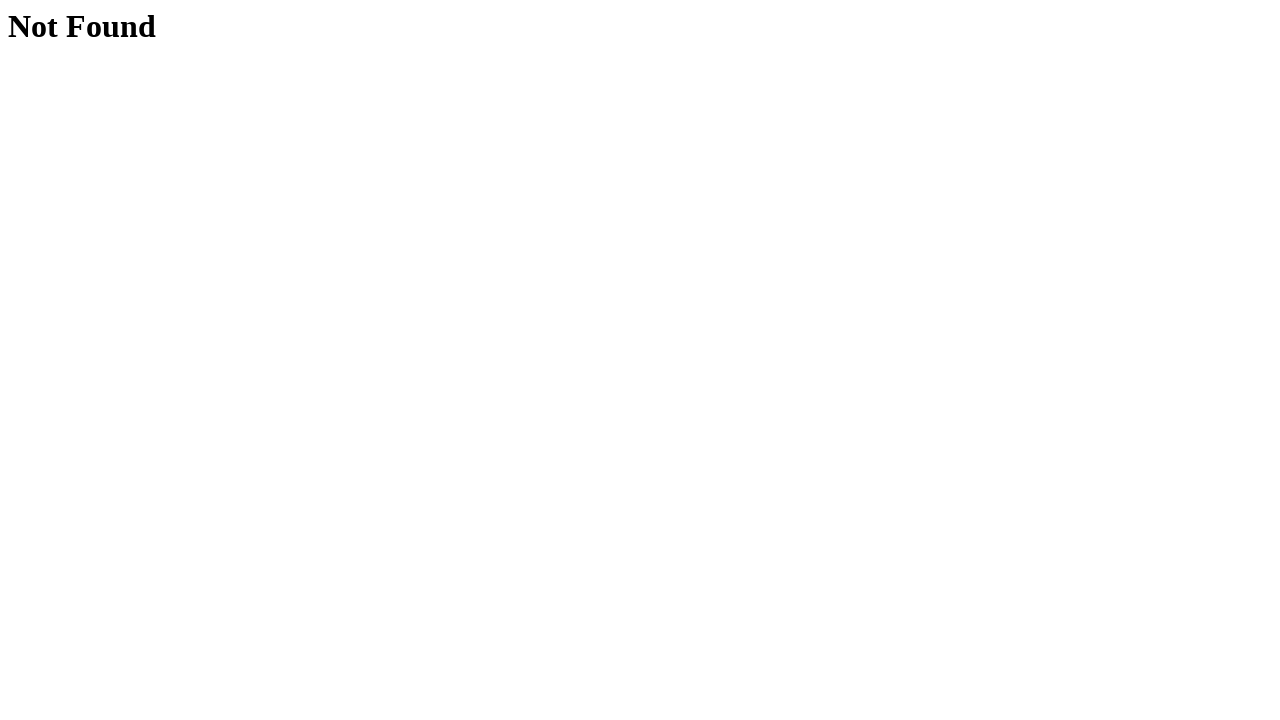

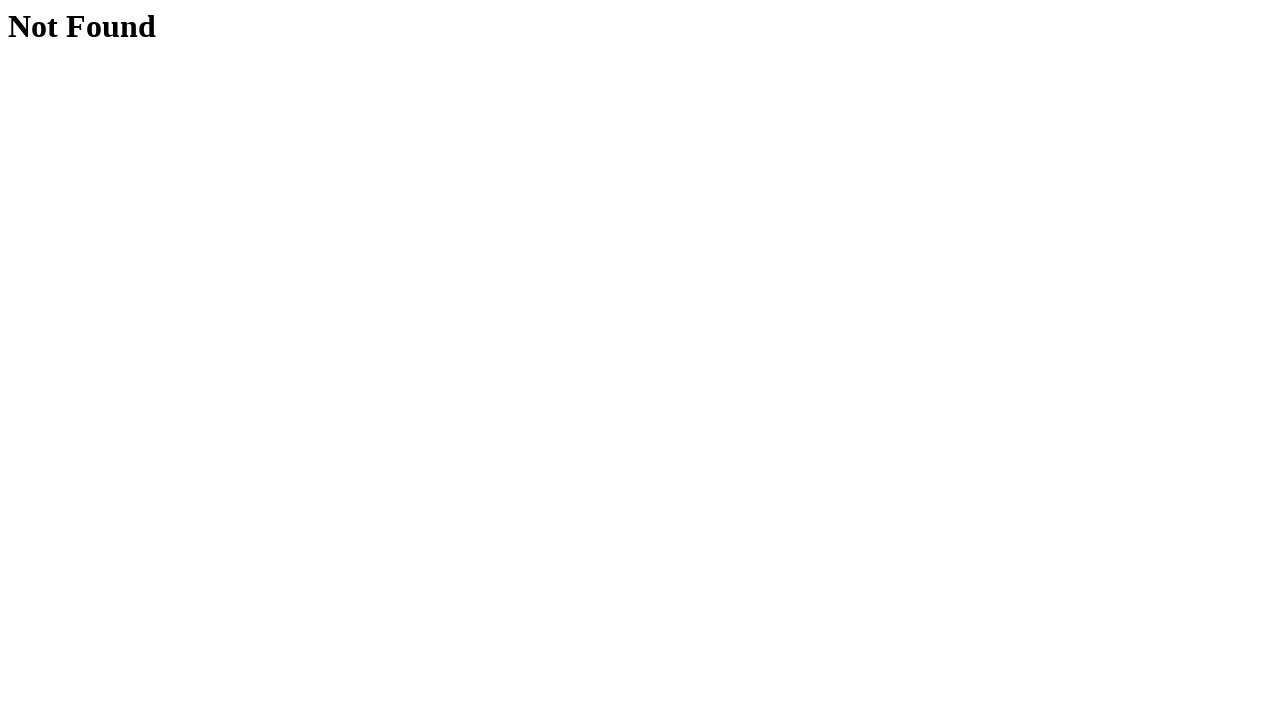